Tests element visibility by checking if various form elements (email textbox, radio button, textarea) are displayed and interacts with visible elements.

Starting URL: https://automationfc.github.io/basic-form/index.html

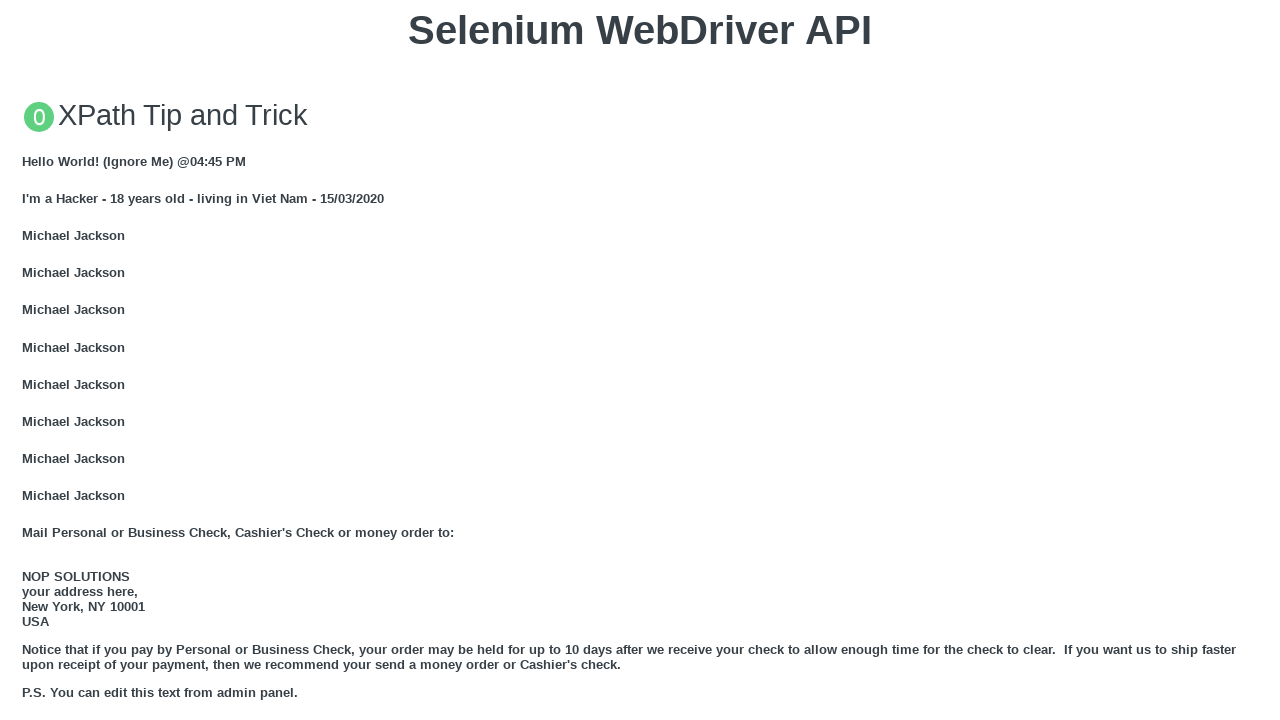

Checked if email textbox is visible
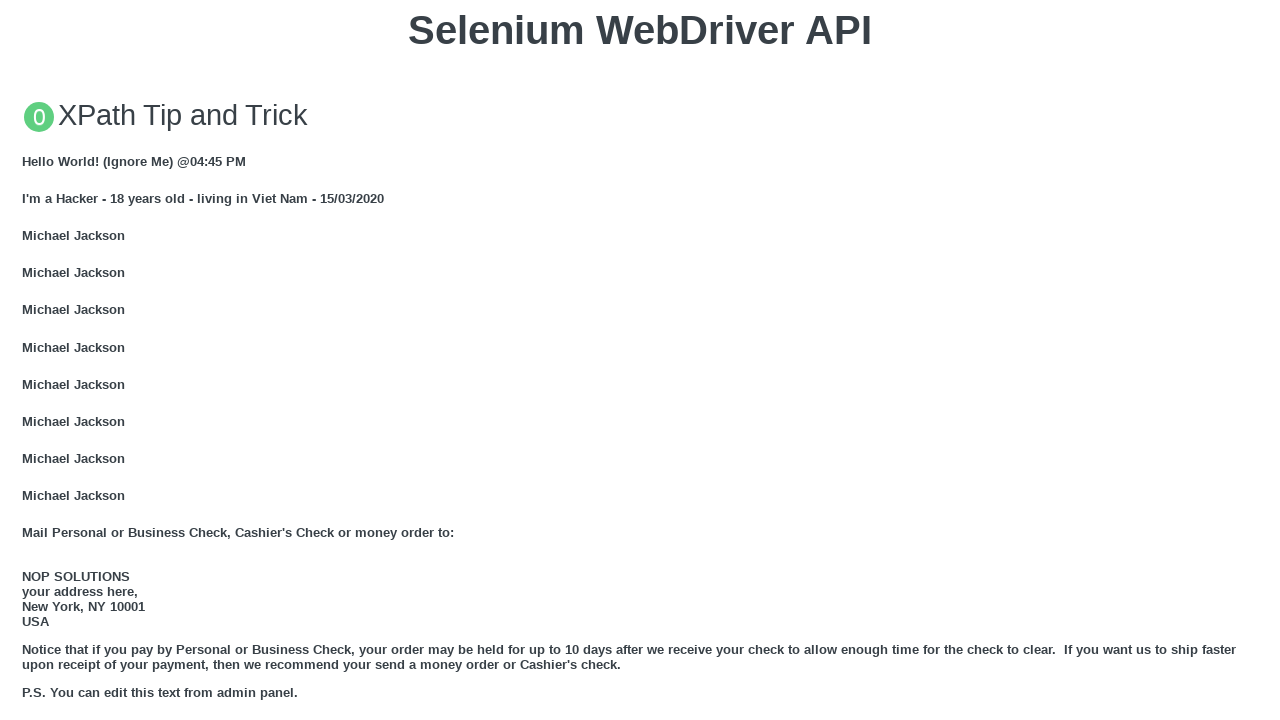

Filled email textbox with 'Automation FC' on input#email
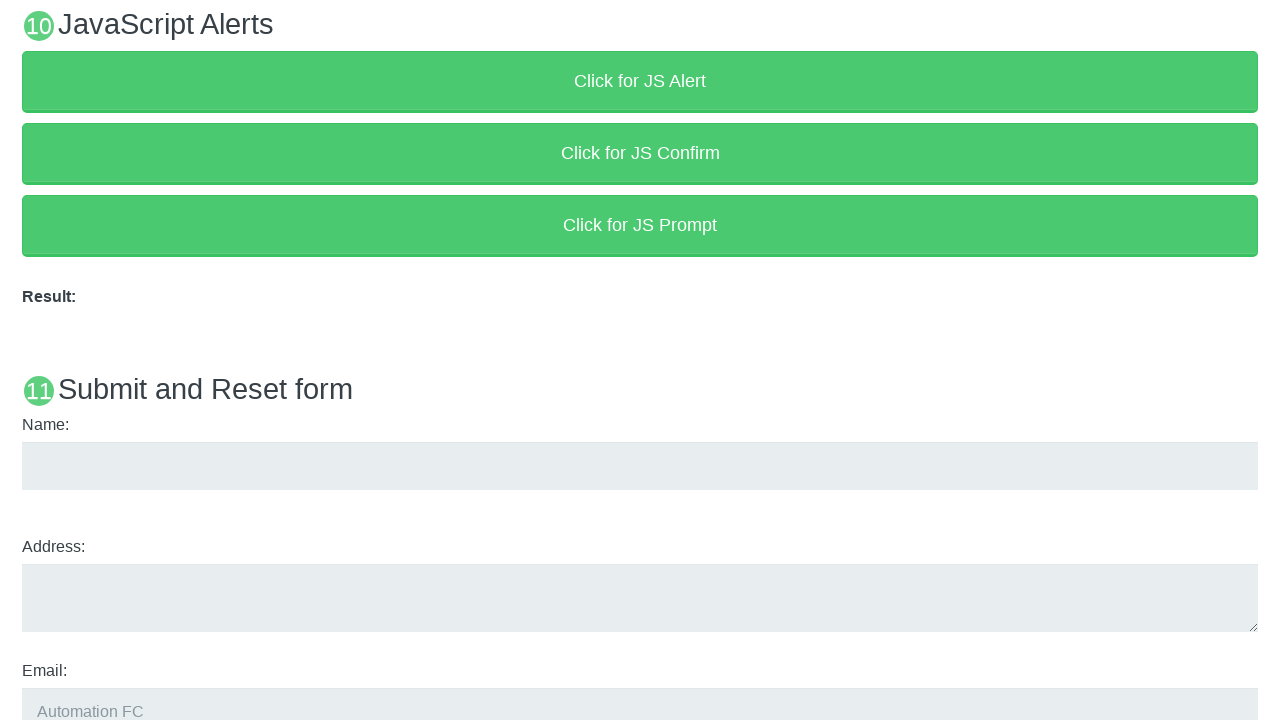

Checked if Age Under 18 radio button is visible
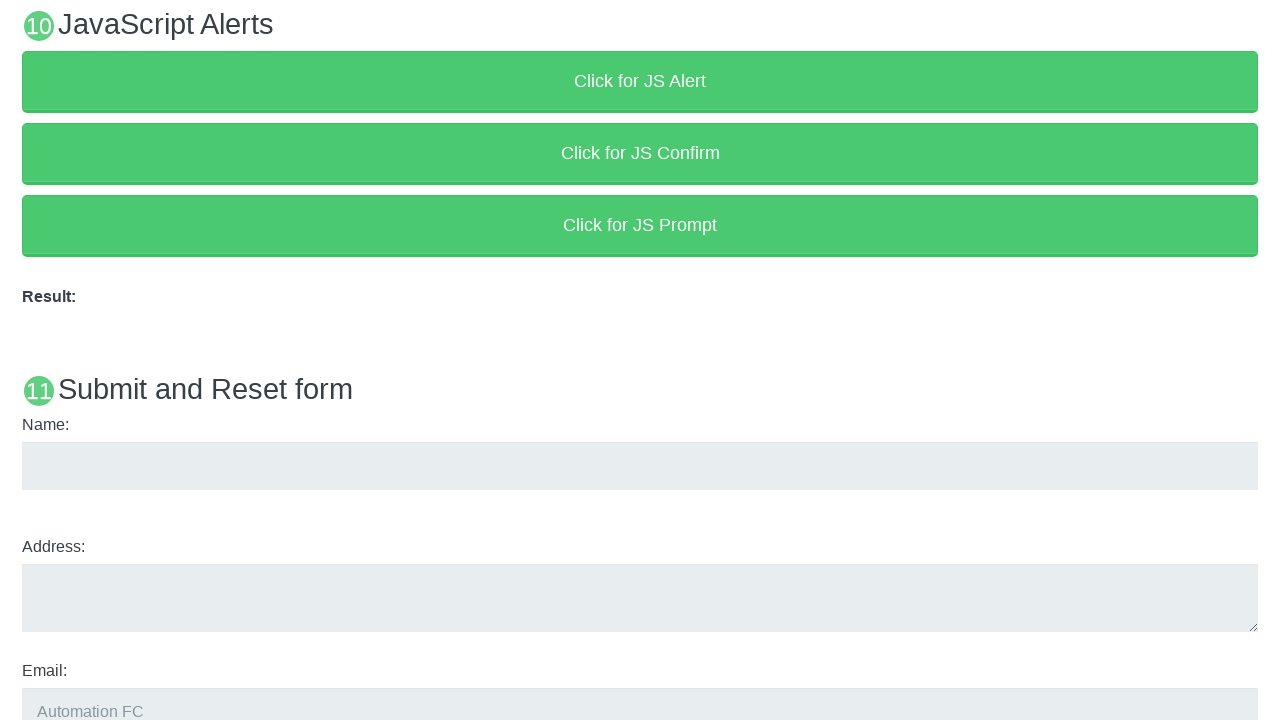

Clicked Age Under 18 radio button at (28, 360) on input#under_18
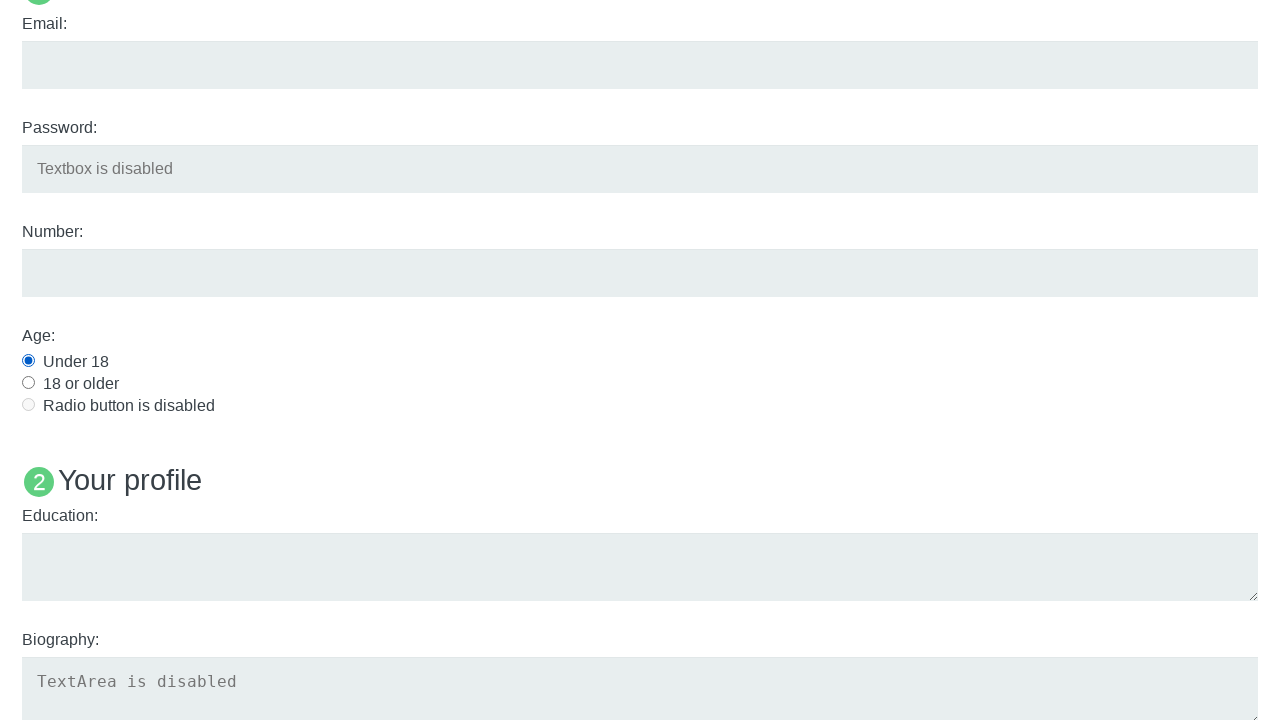

Checked if education textarea is visible
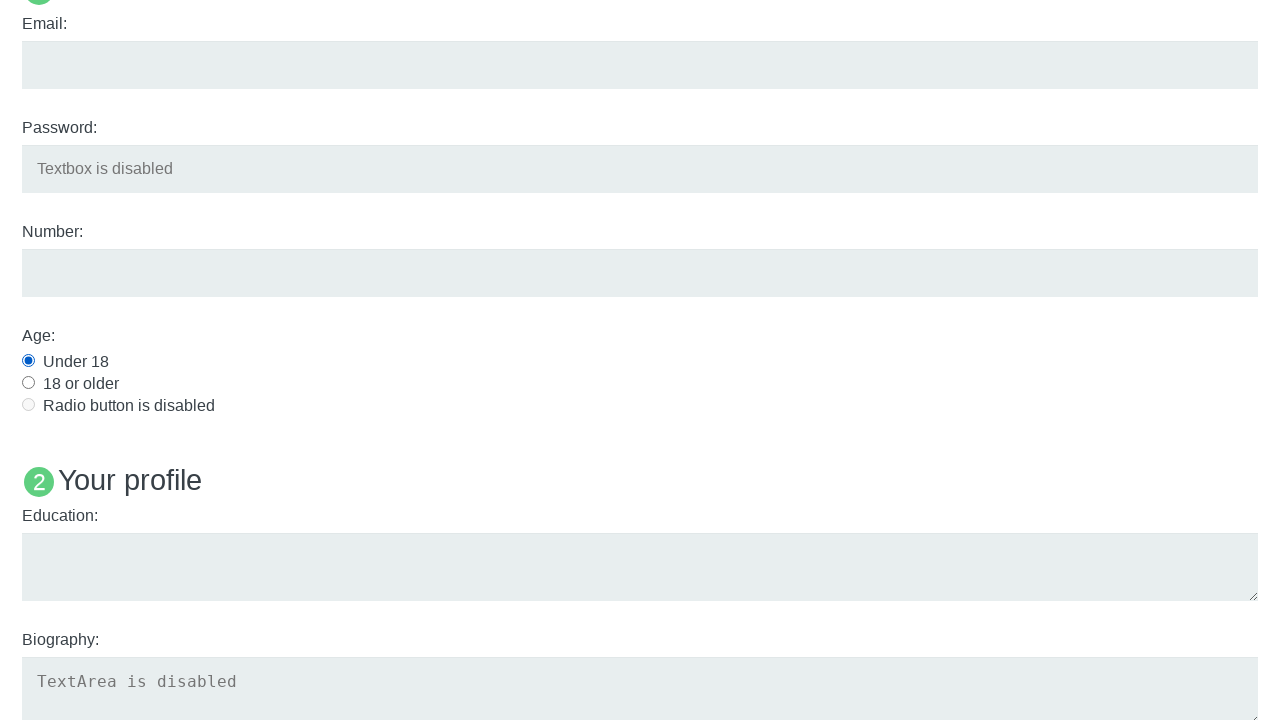

Filled education textarea with 'Automation Testing Area' on textarea#edu
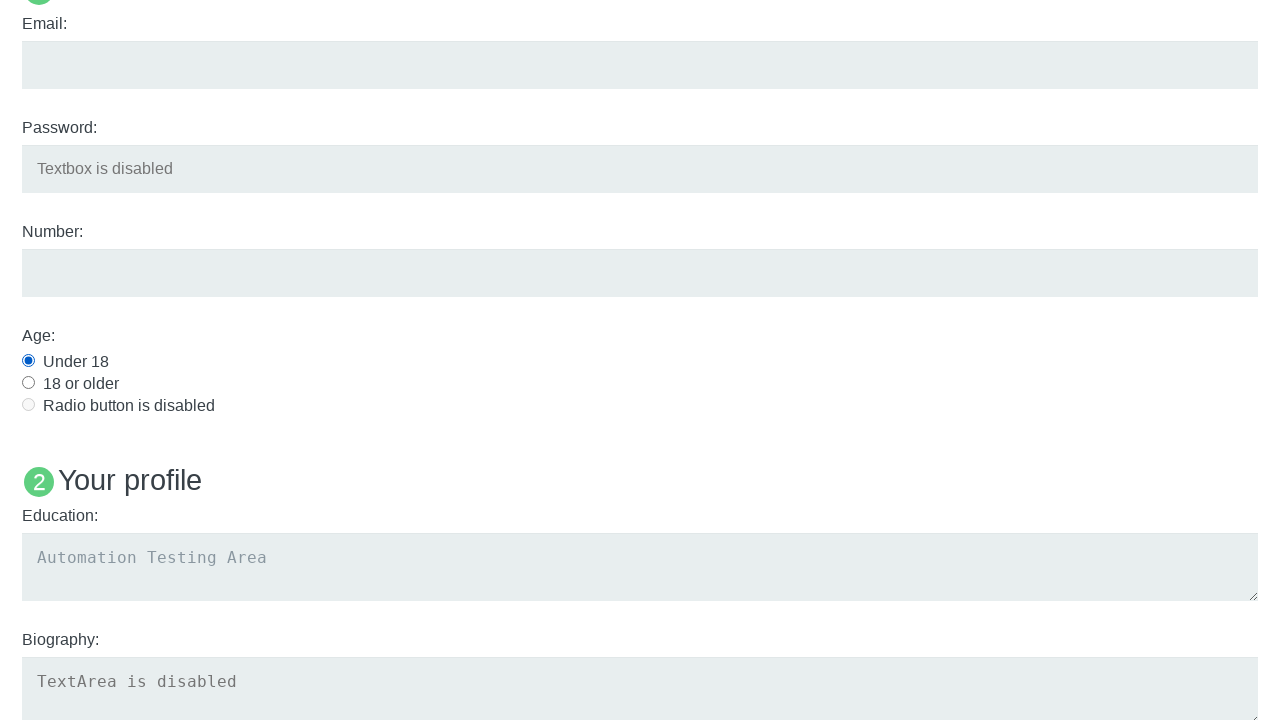

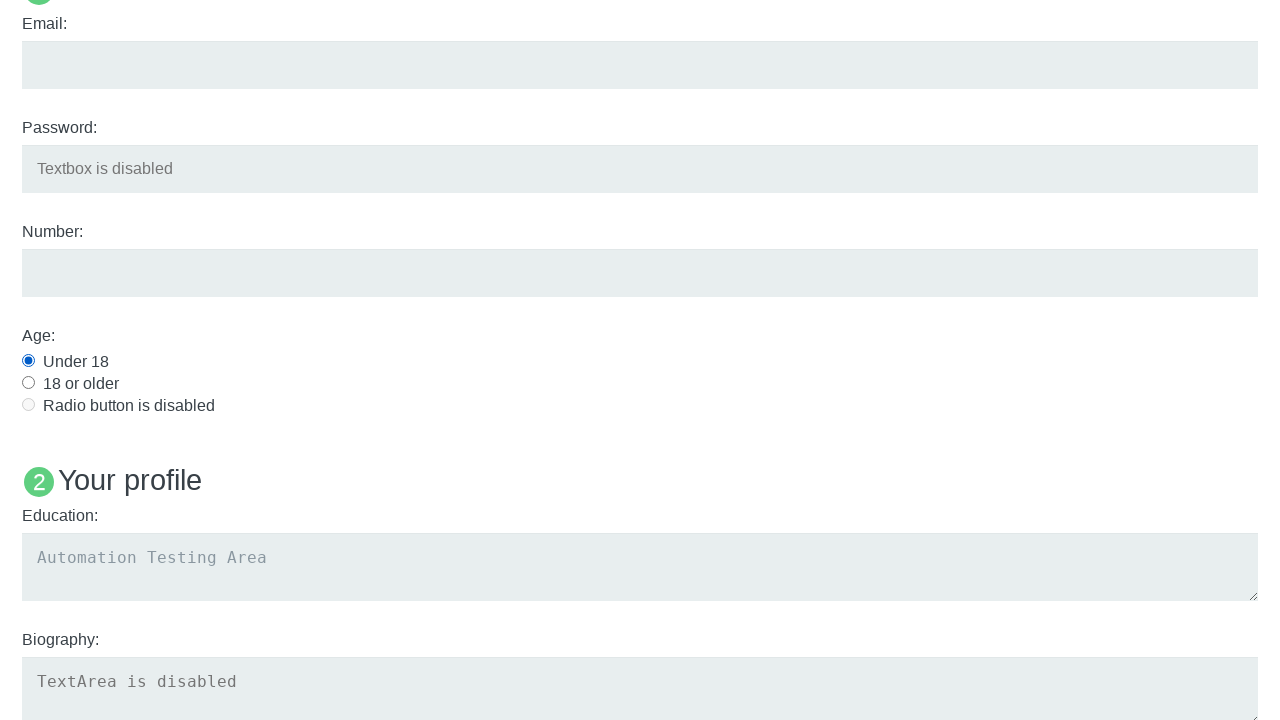